Tests selecting multiple checkboxes in a product table for different products (Smartphone, Laptop, Tablet, Smartwatch)

Starting URL: https://testautomationpractice.blogspot.com/#

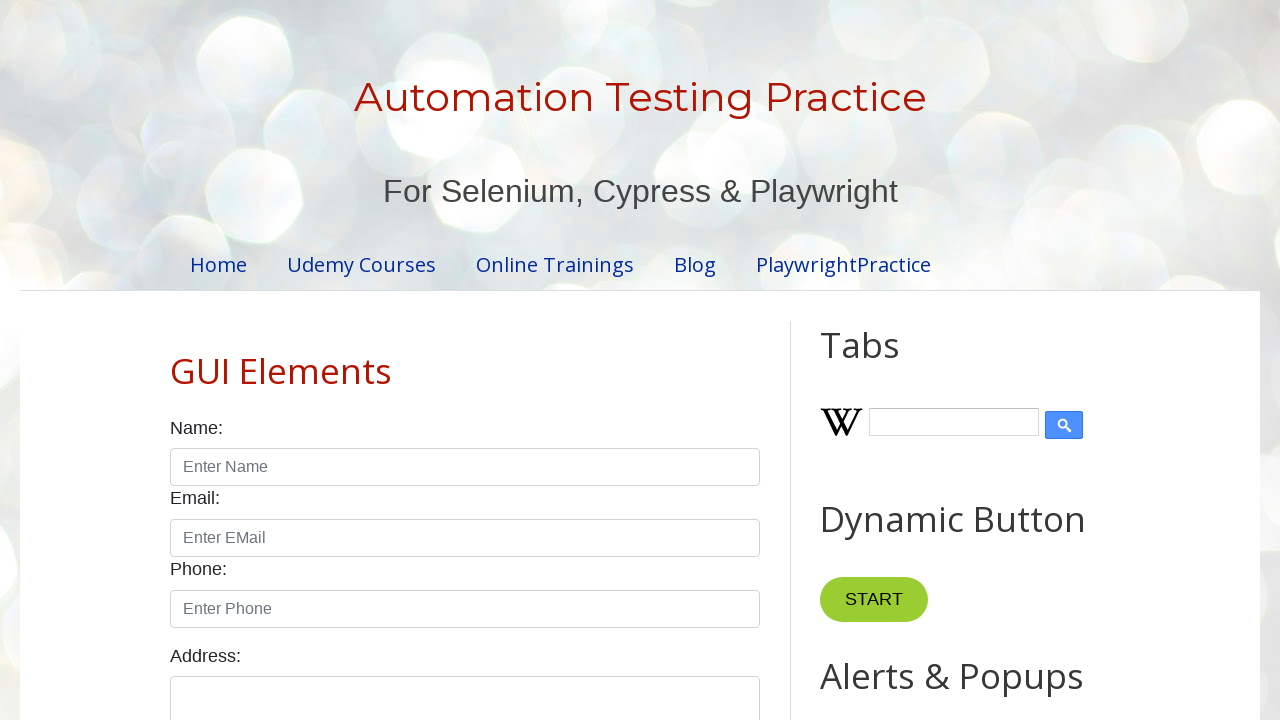

Located product table rows
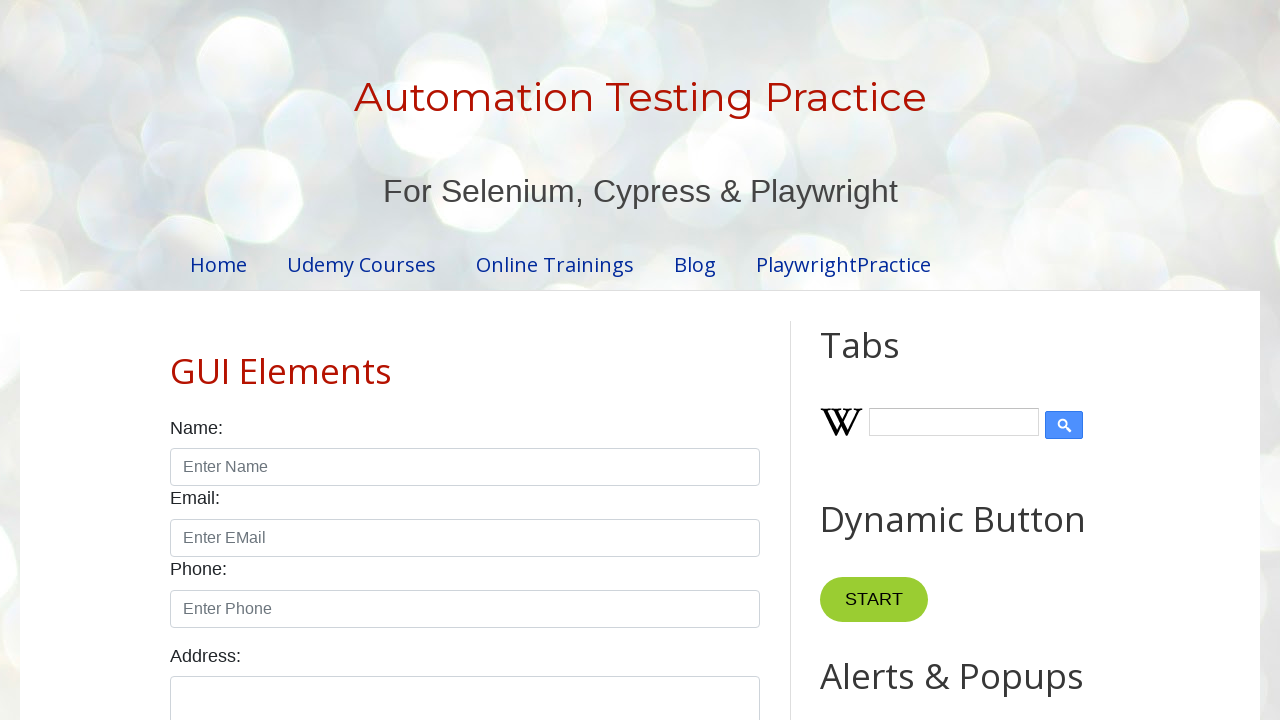

Selected checkbox for Smartphone at (651, 361) on table#productTable >> tbody tr >> internal:has-text="Smartphone"i >> input
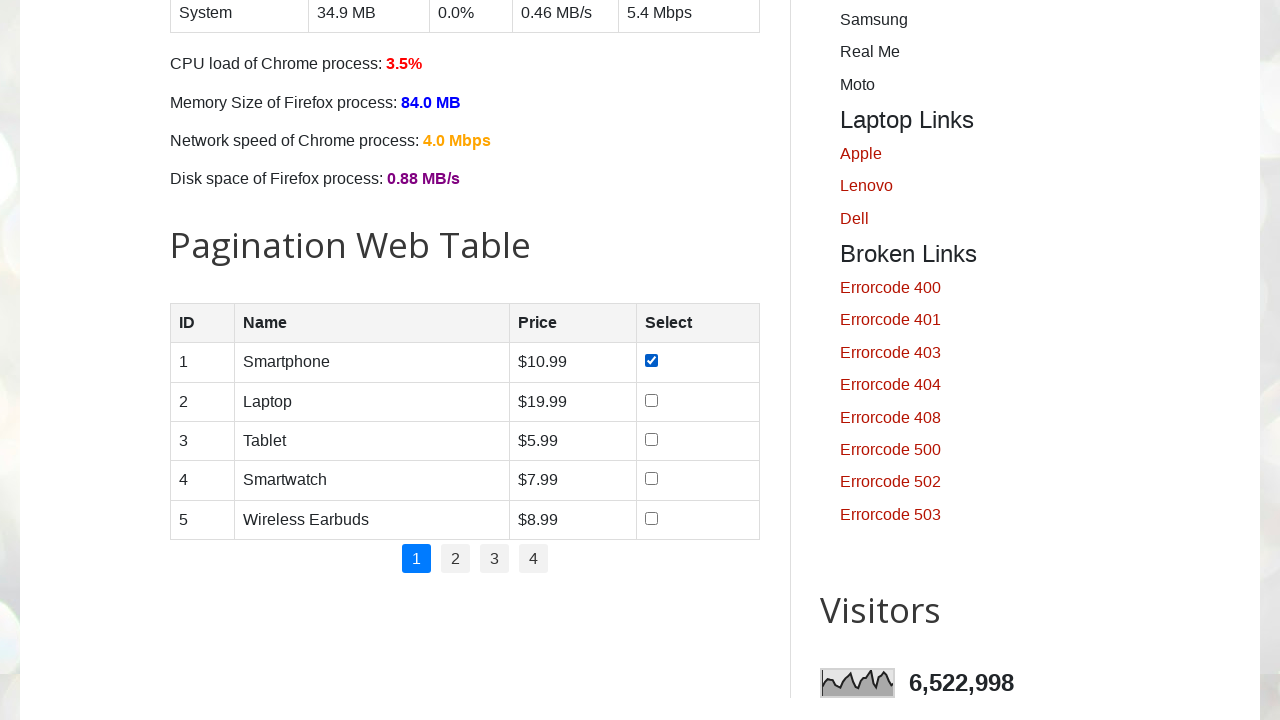

Waited 1500ms after selecting Smartphone
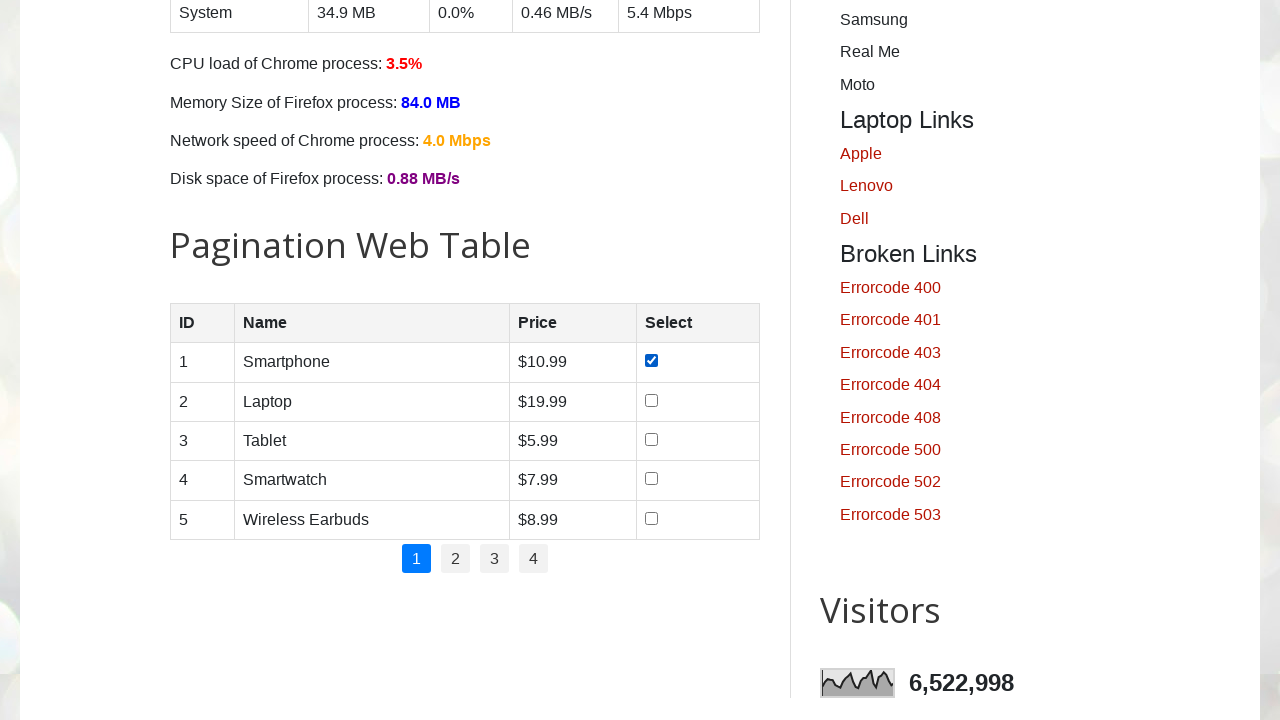

Selected checkbox for Laptop at (651, 400) on table#productTable >> tbody tr >> internal:has-text="Laptop"i >> input
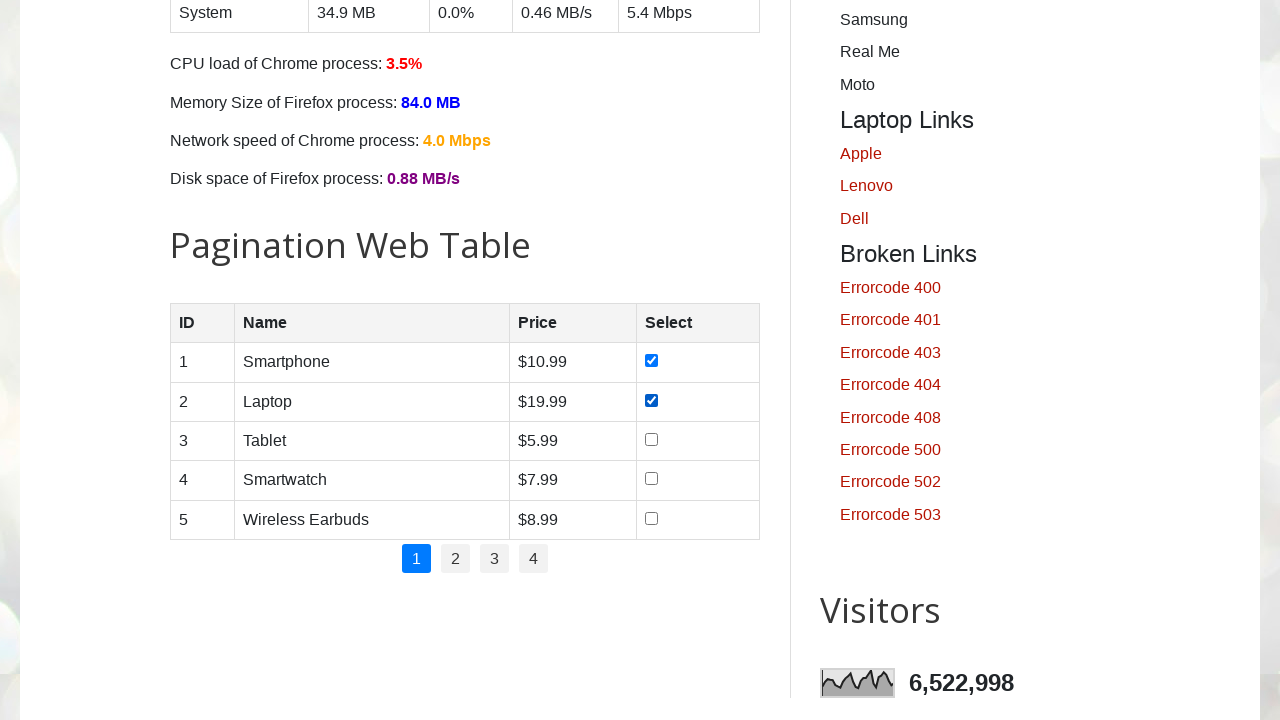

Waited 1500ms after selecting Laptop
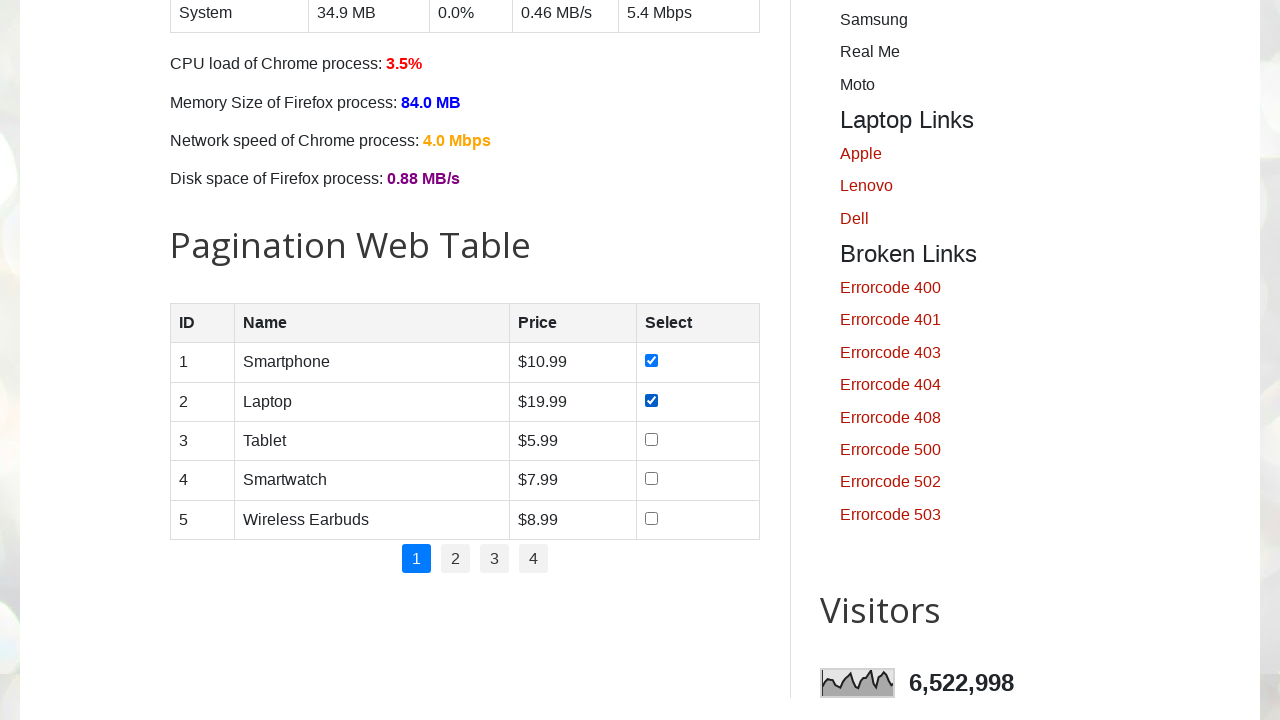

Selected checkbox for Tablet at (651, 439) on table#productTable >> tbody tr >> internal:has-text="Tablet"i >> input
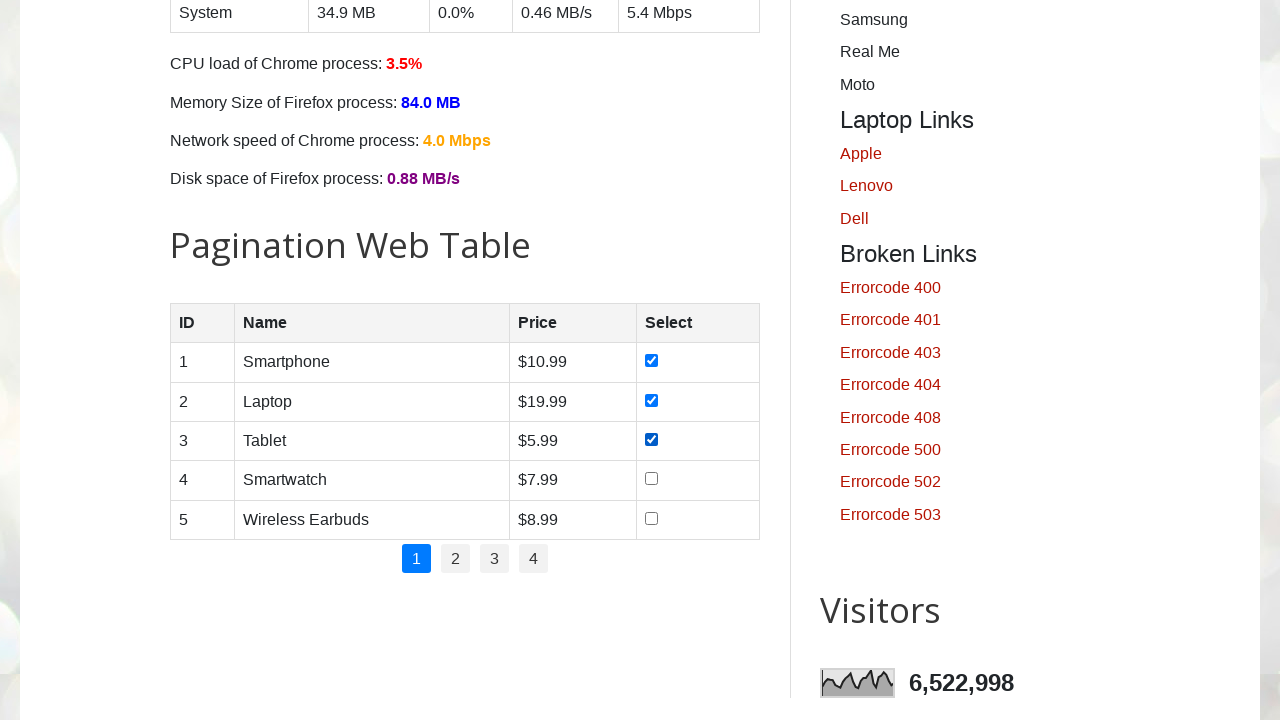

Waited 1500ms after selecting Tablet
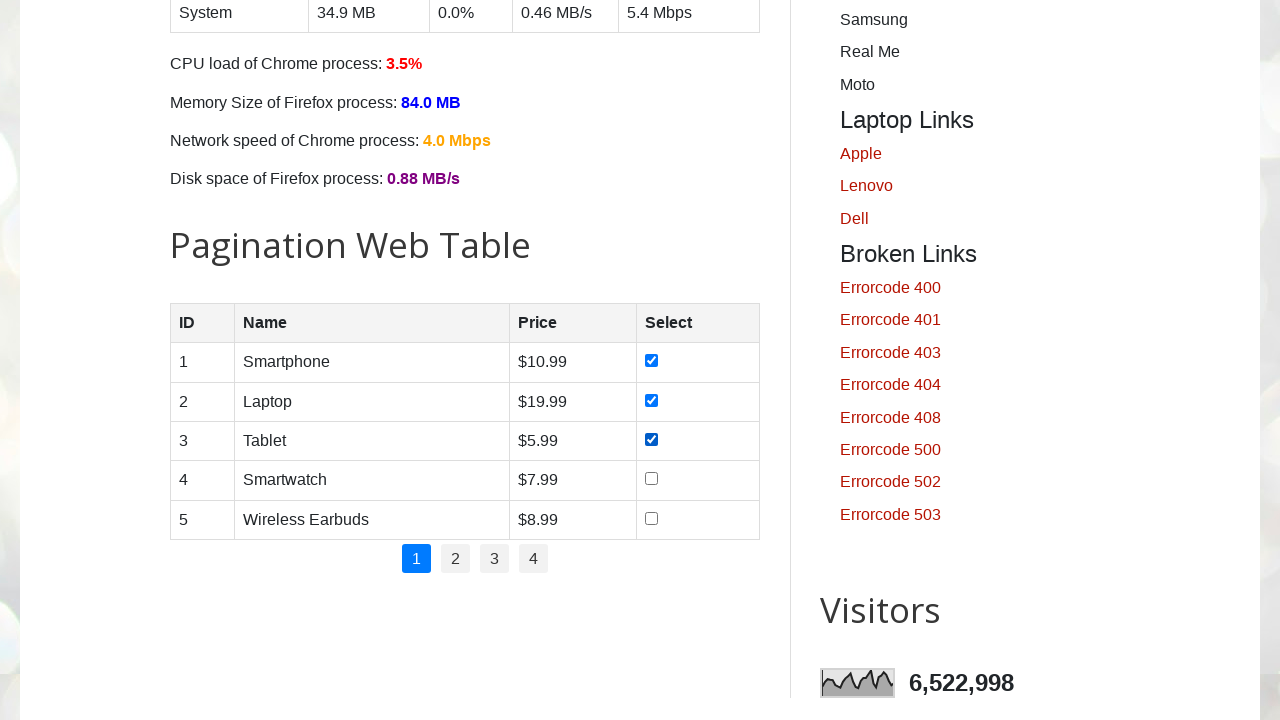

Selected checkbox for Smartwatch at (651, 479) on table#productTable >> tbody tr >> internal:has-text="Smartwatch"i >> input
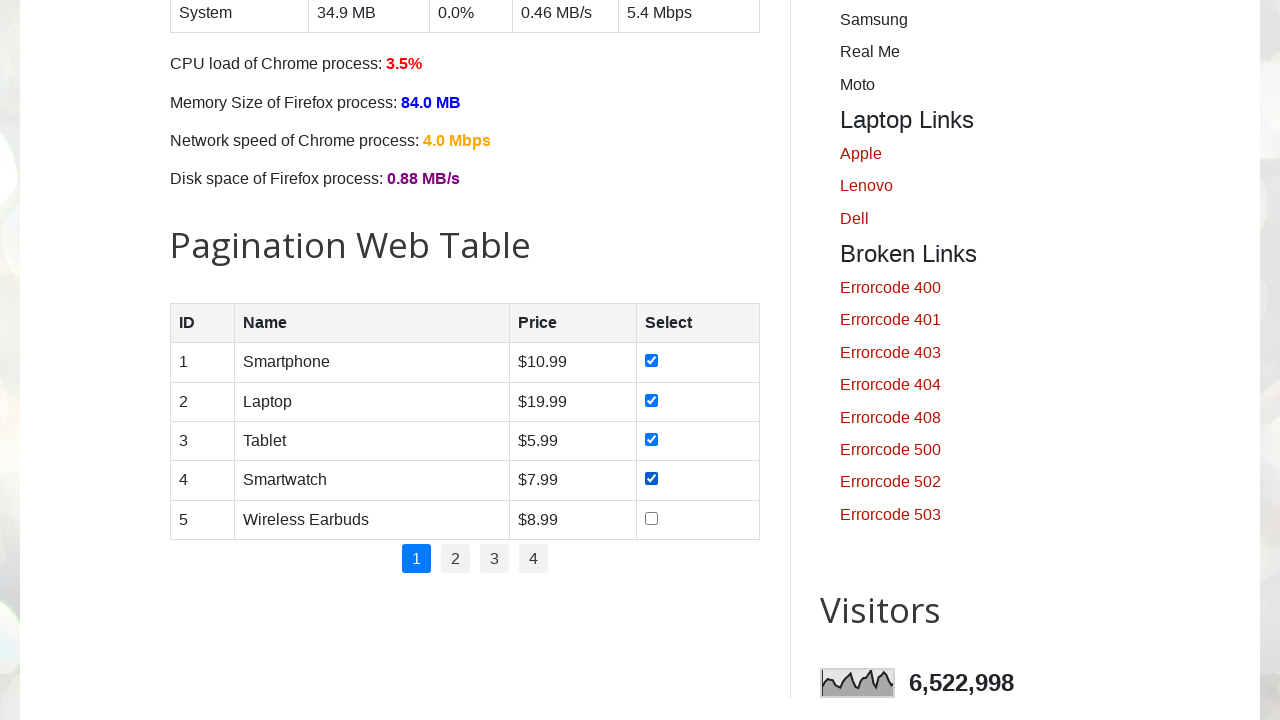

Waited 1500ms after selecting Smartwatch
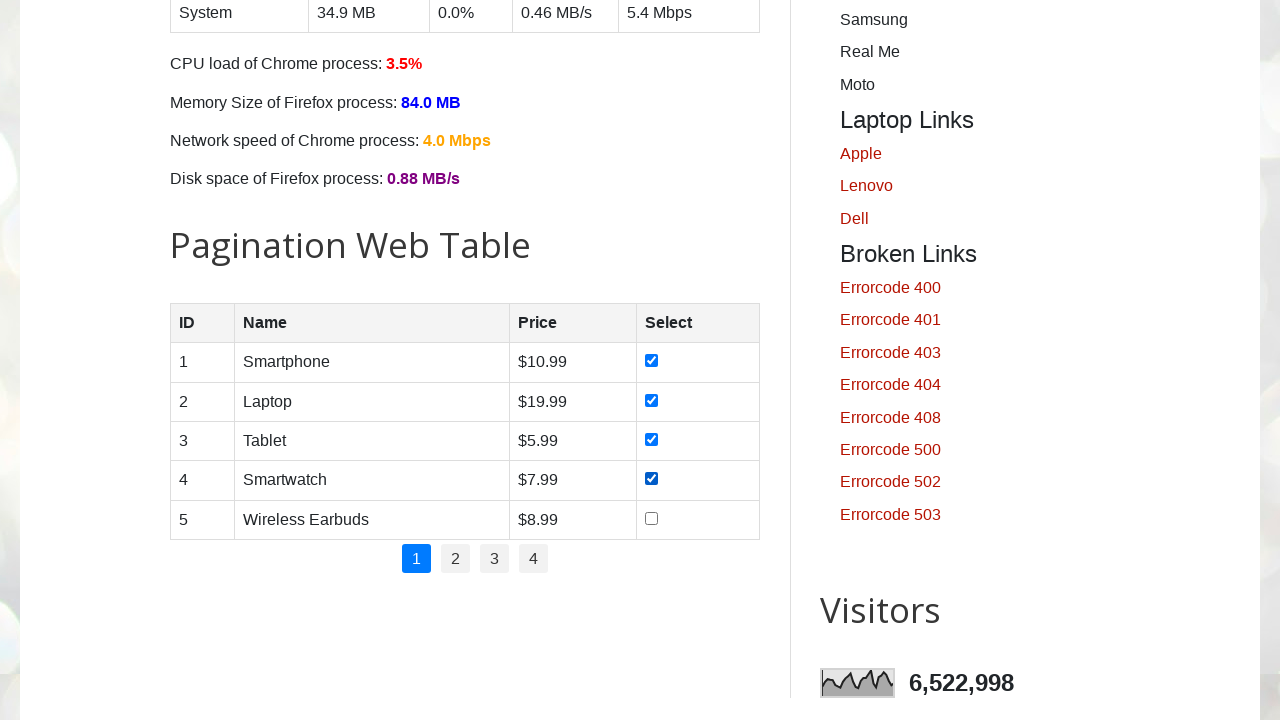

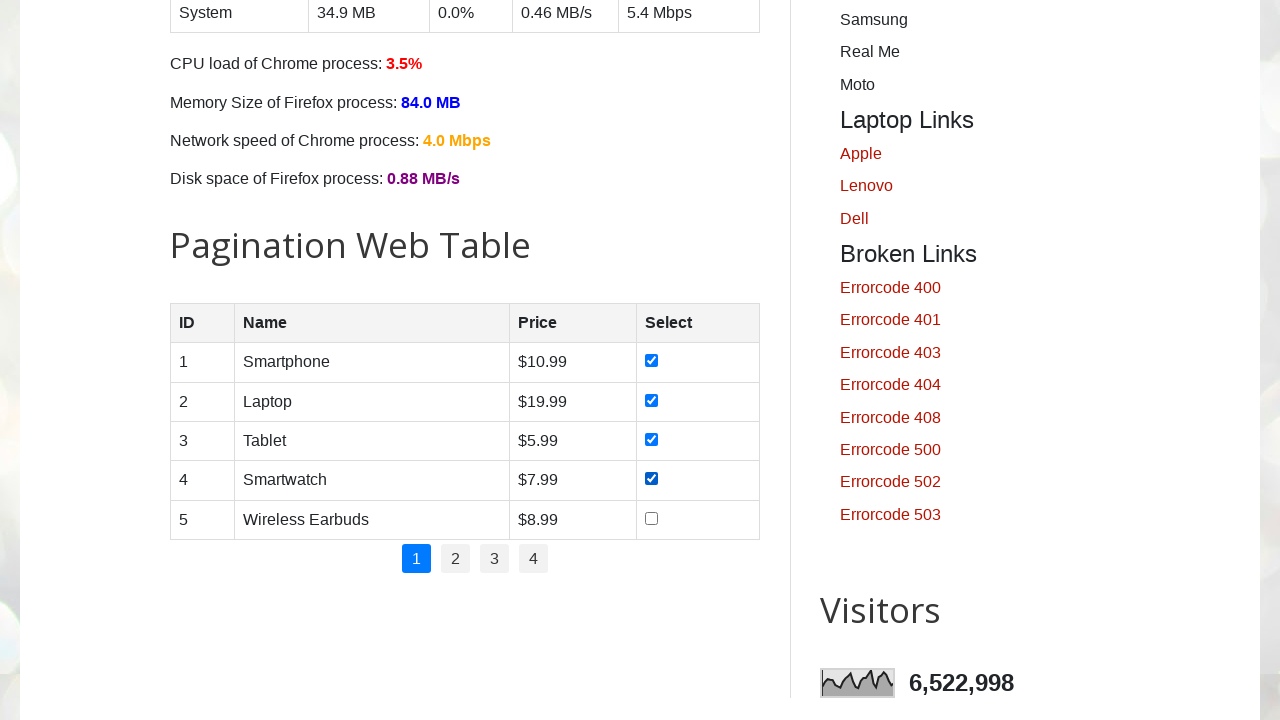